Tests button click functionality by clicking Button 1 and verifying the expected result text is displayed

Starting URL: http://practice.cydeo.com/multiple_buttons

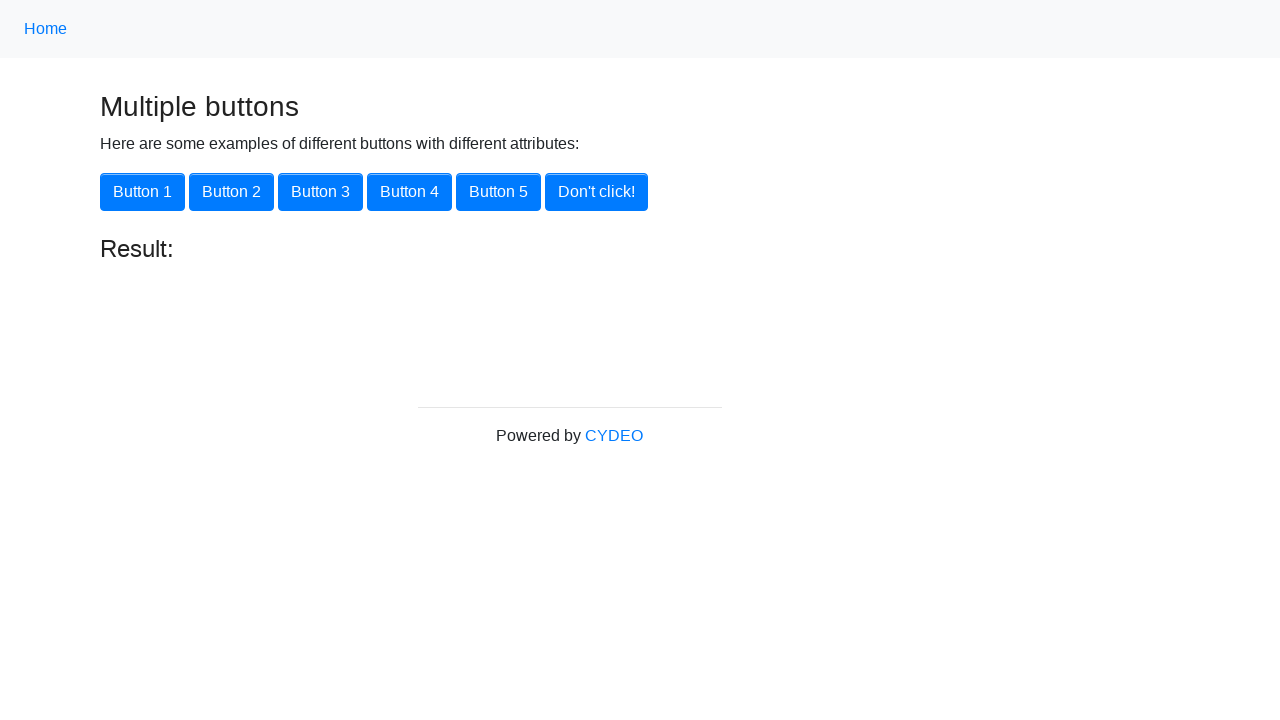

Clicked Button 1 using XPath selector at (142, 192) on xpath=//button[@onclick='button1()']
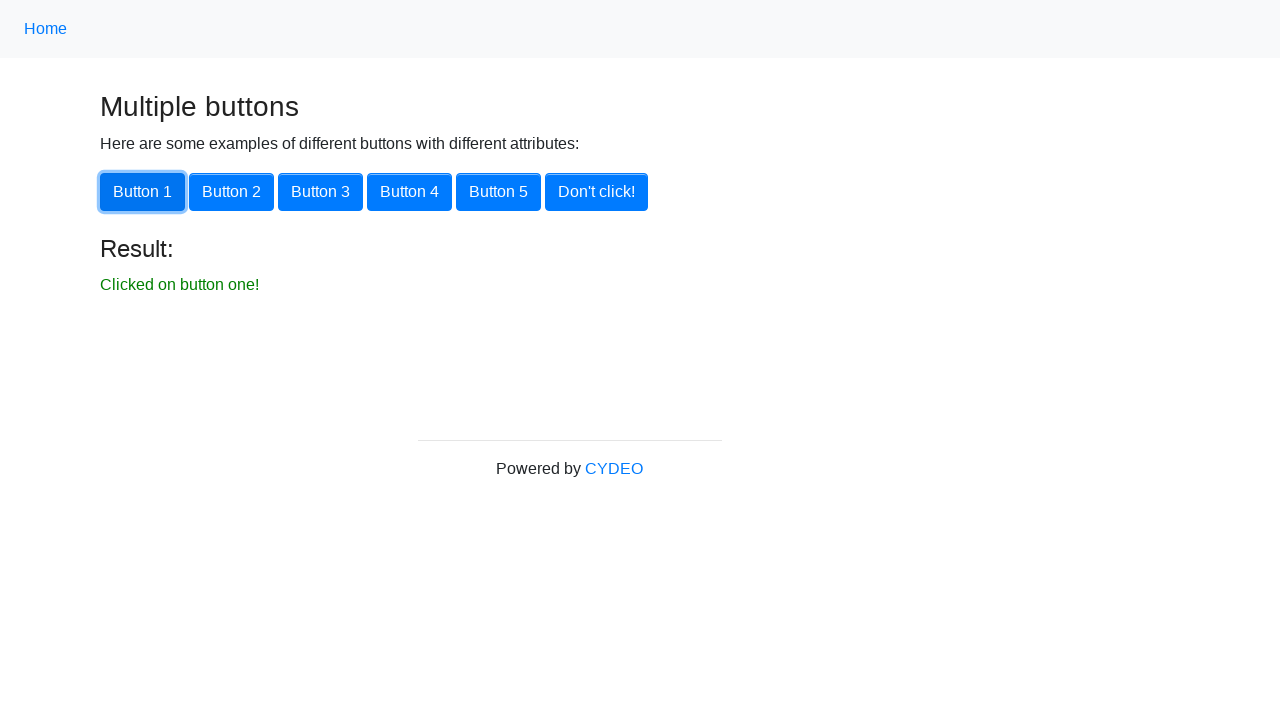

Result element loaded and became visible
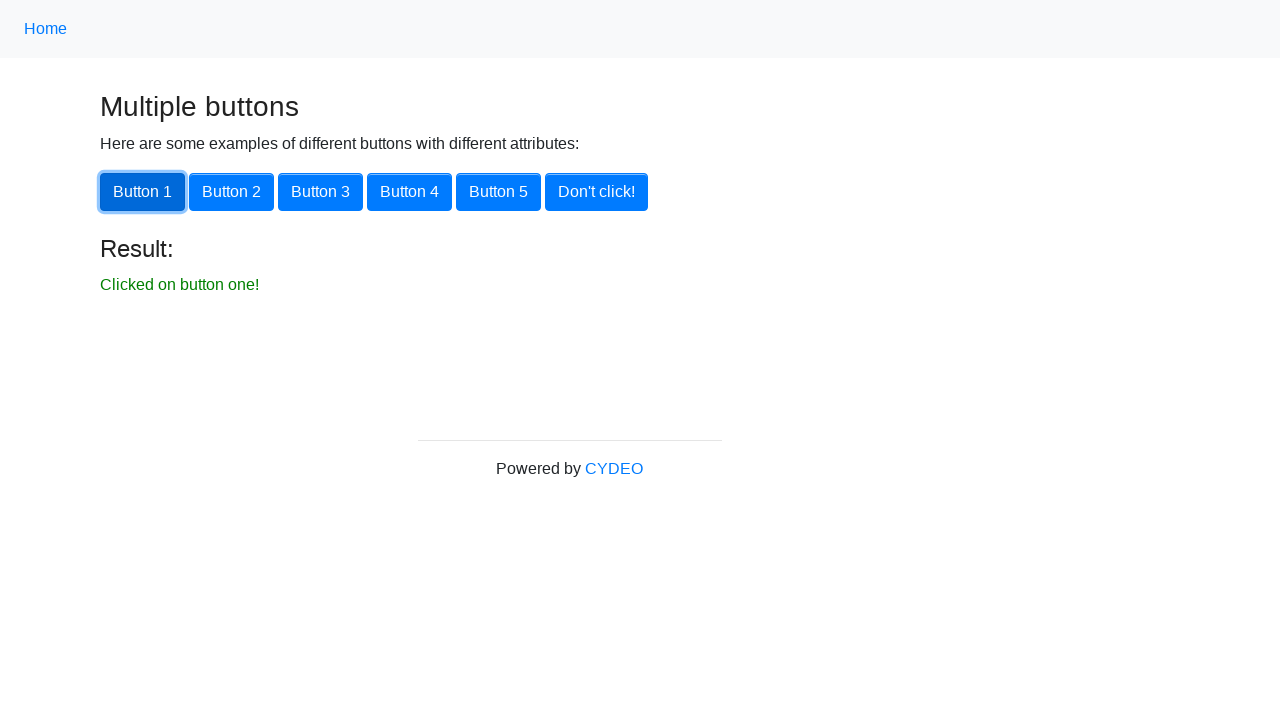

Retrieved result text content
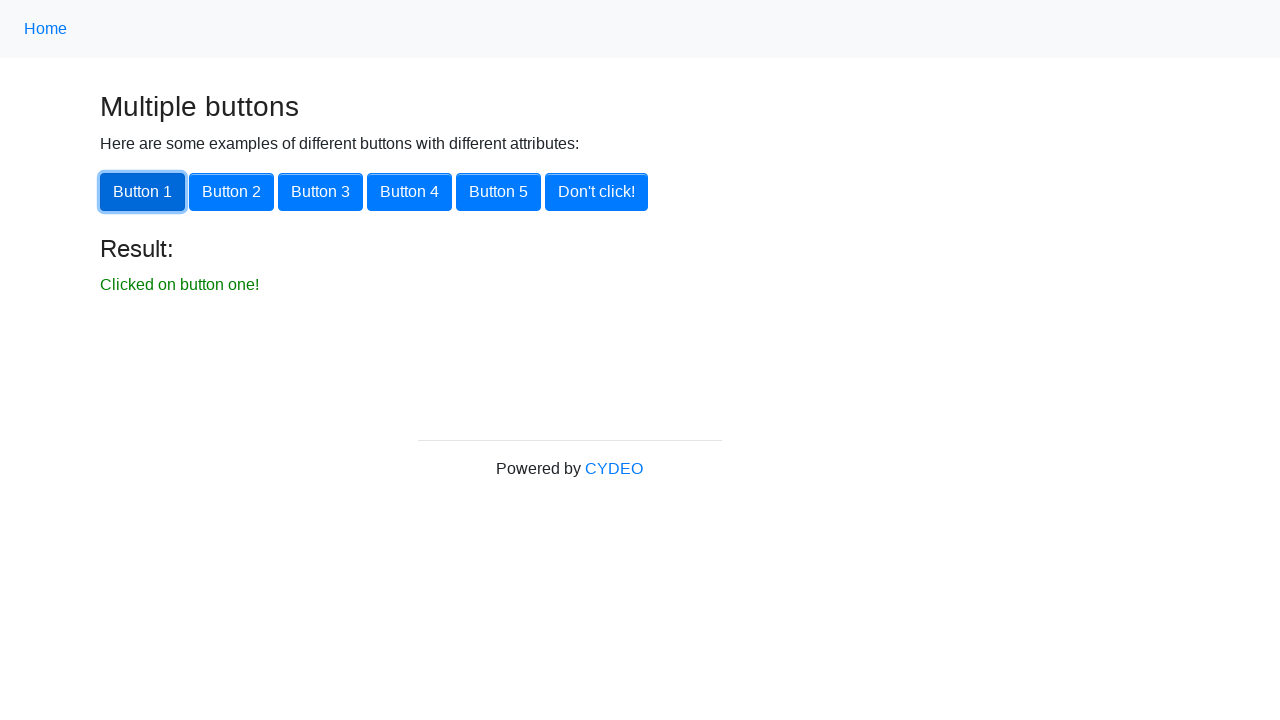

Verified result text matches expected value 'Clicked on button one!'
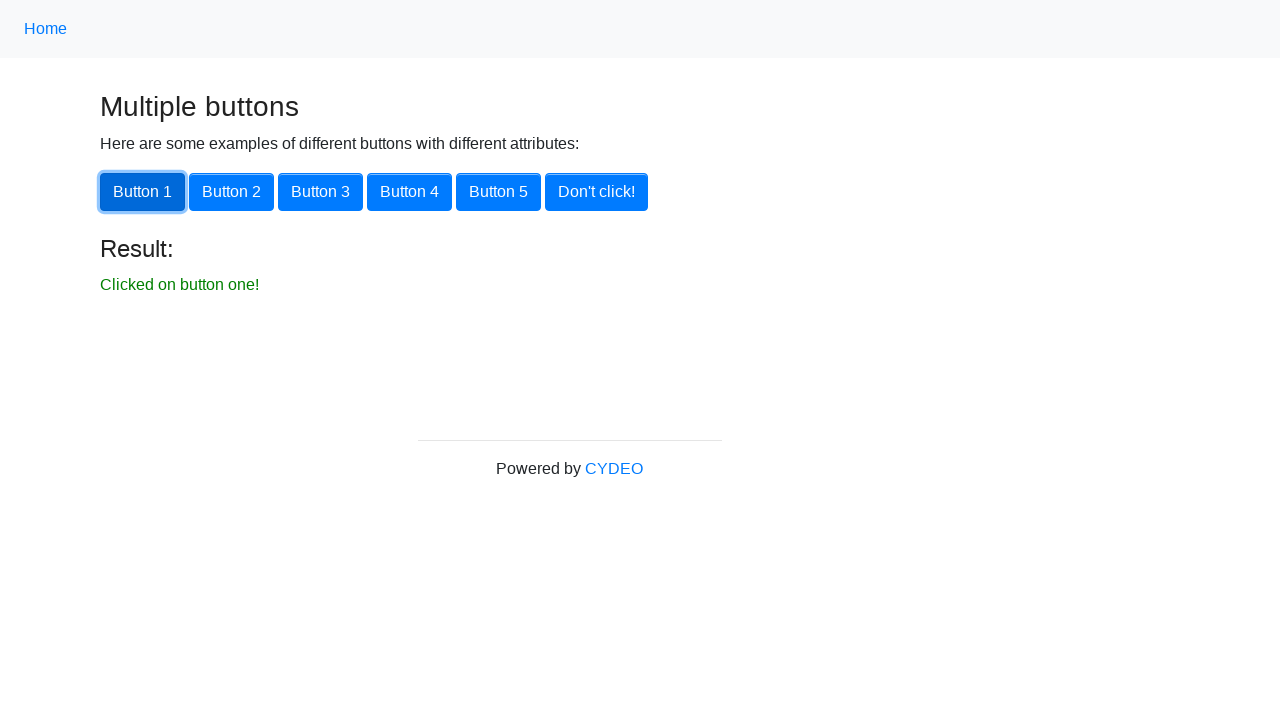

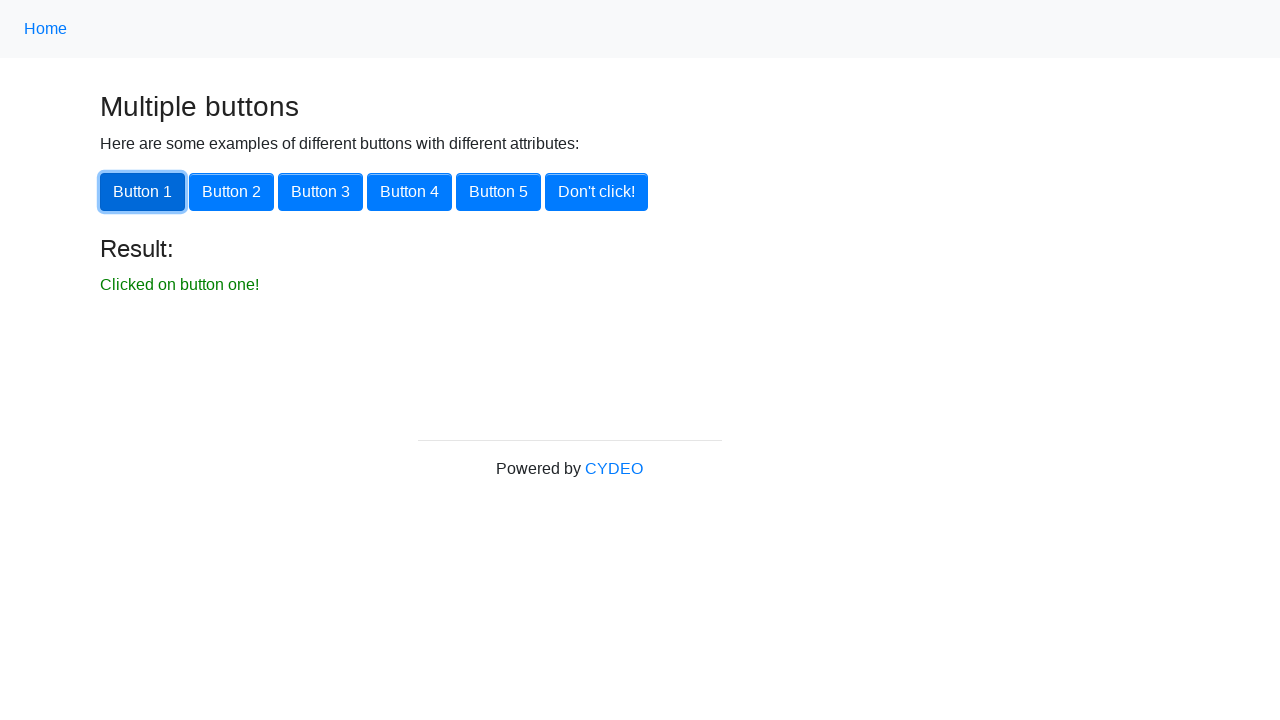